Tests browser cookie manipulation by adding a custom cookie and verifying it can be retrieved

Starting URL: https://www.infosys.com/

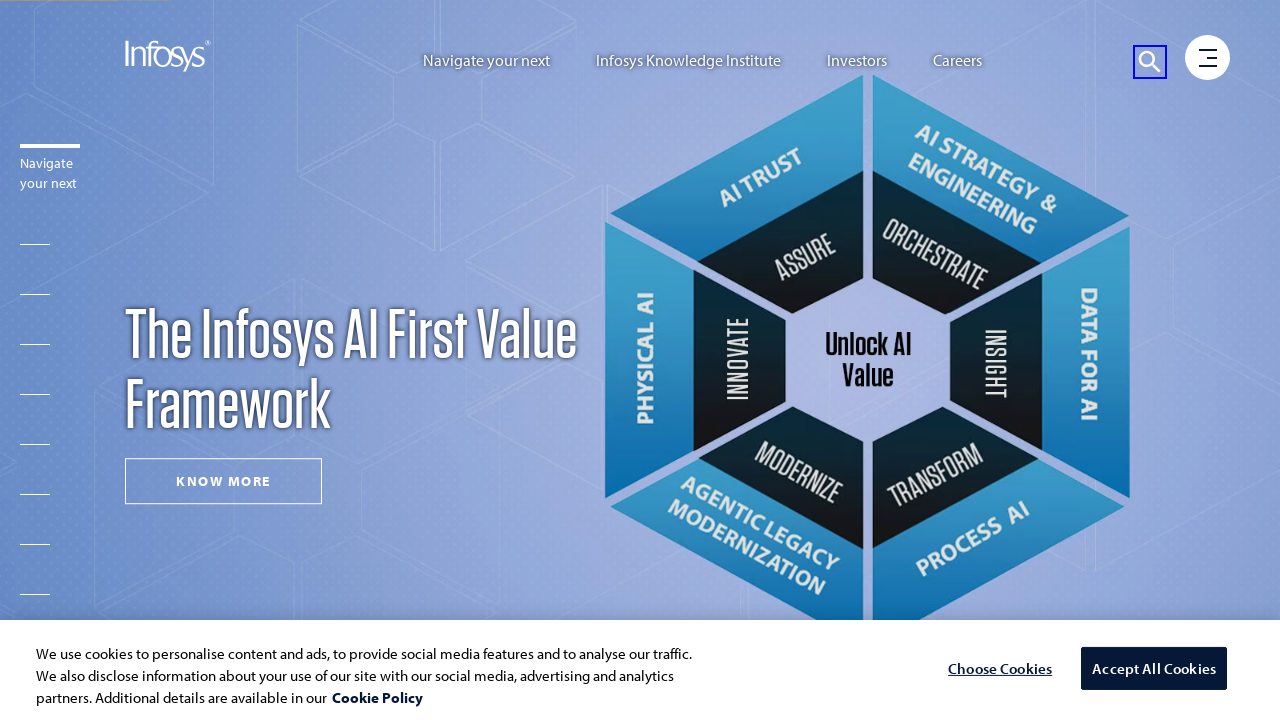

Added custom 'company' cookie with value 'Edso Services' to .infosys.com domain
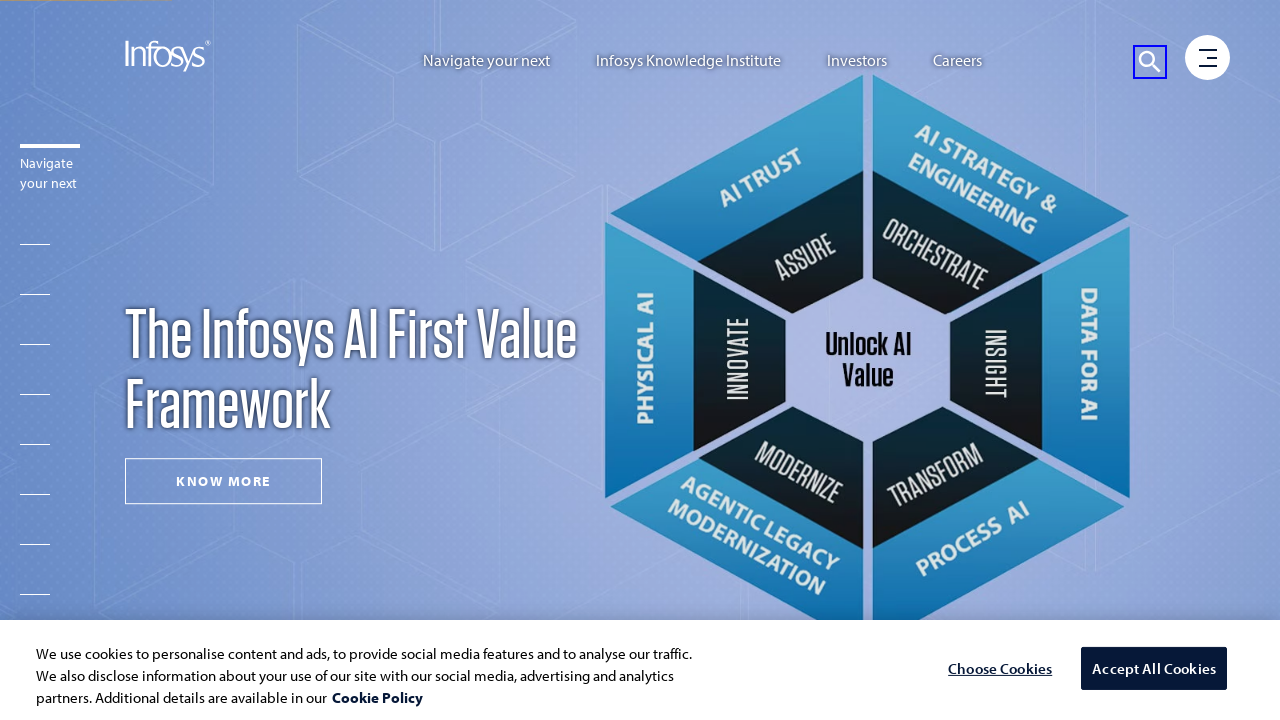

Reloaded page to ensure cookie is properly set
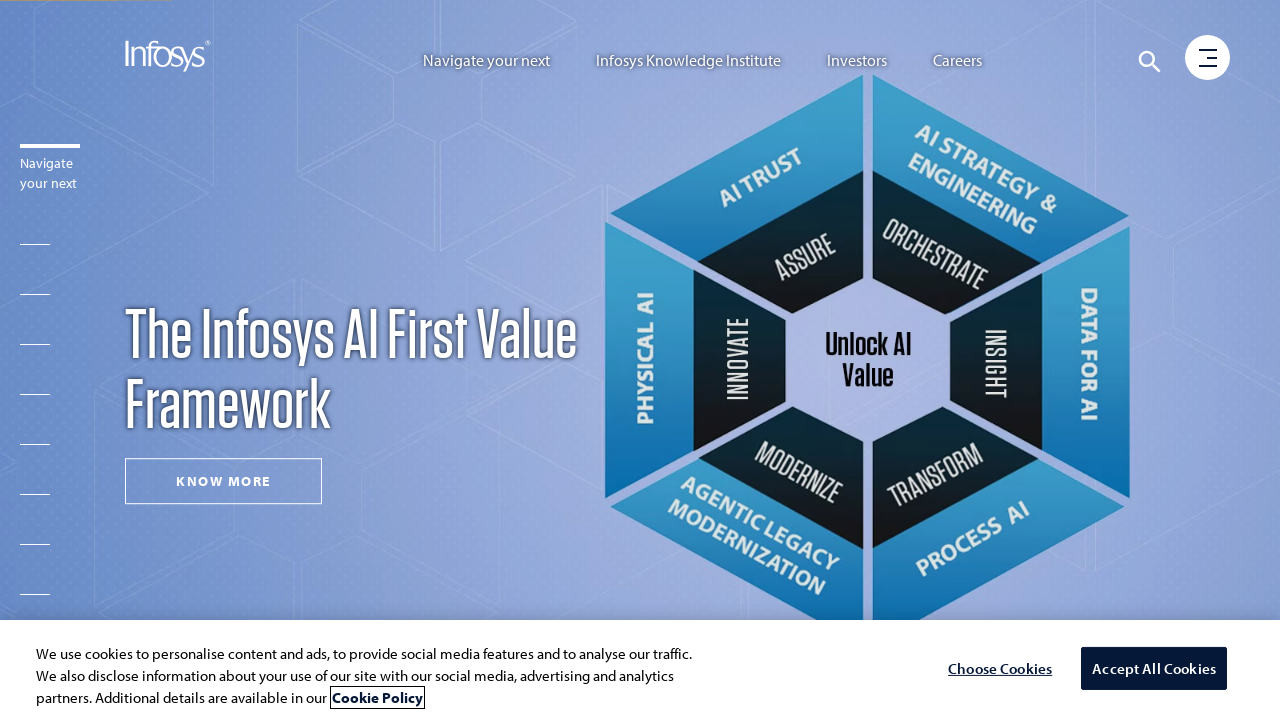

Retrieved all cookies from browser context
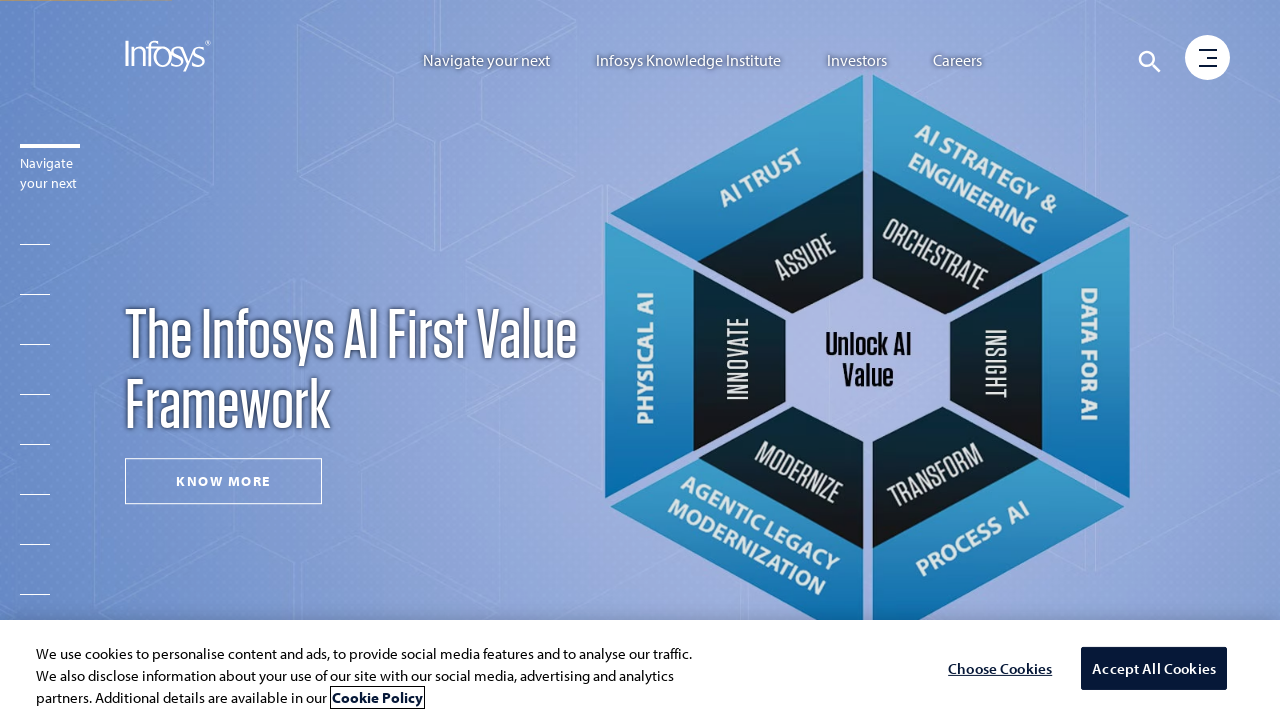

Searched for 'company' cookie in retrieved cookies
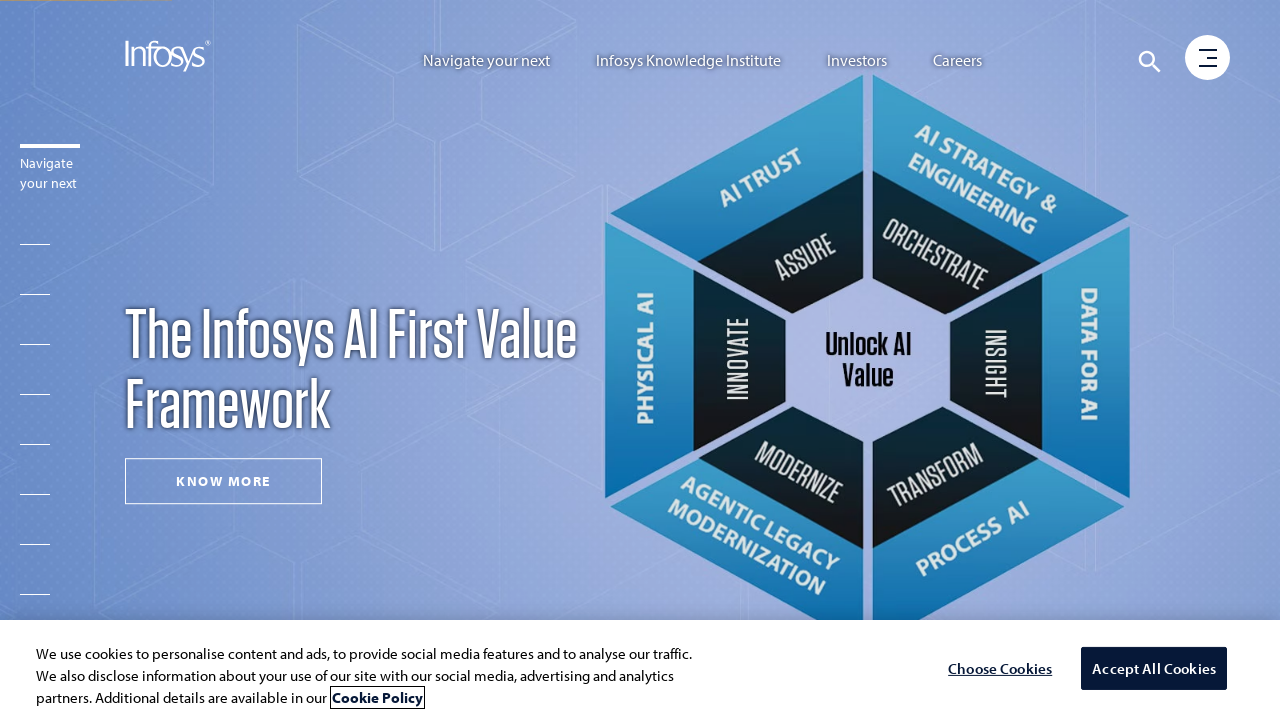

Verified that 'company' cookie exists and assertion passed
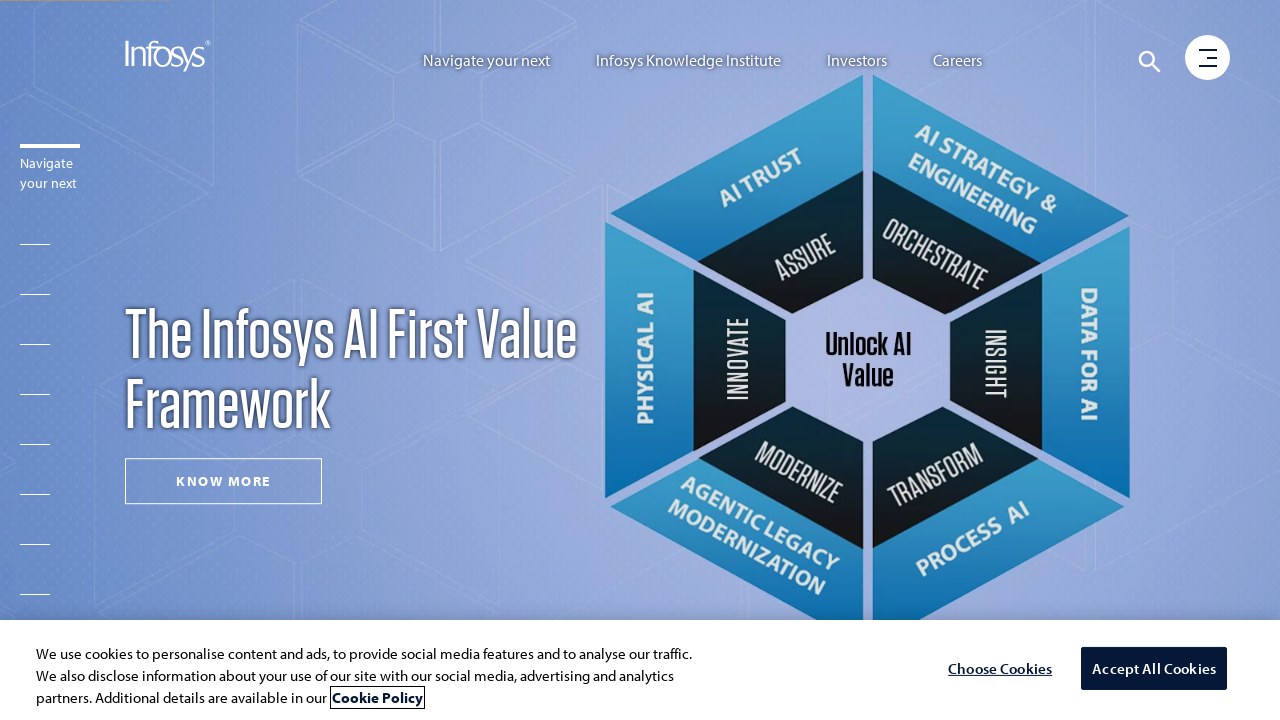

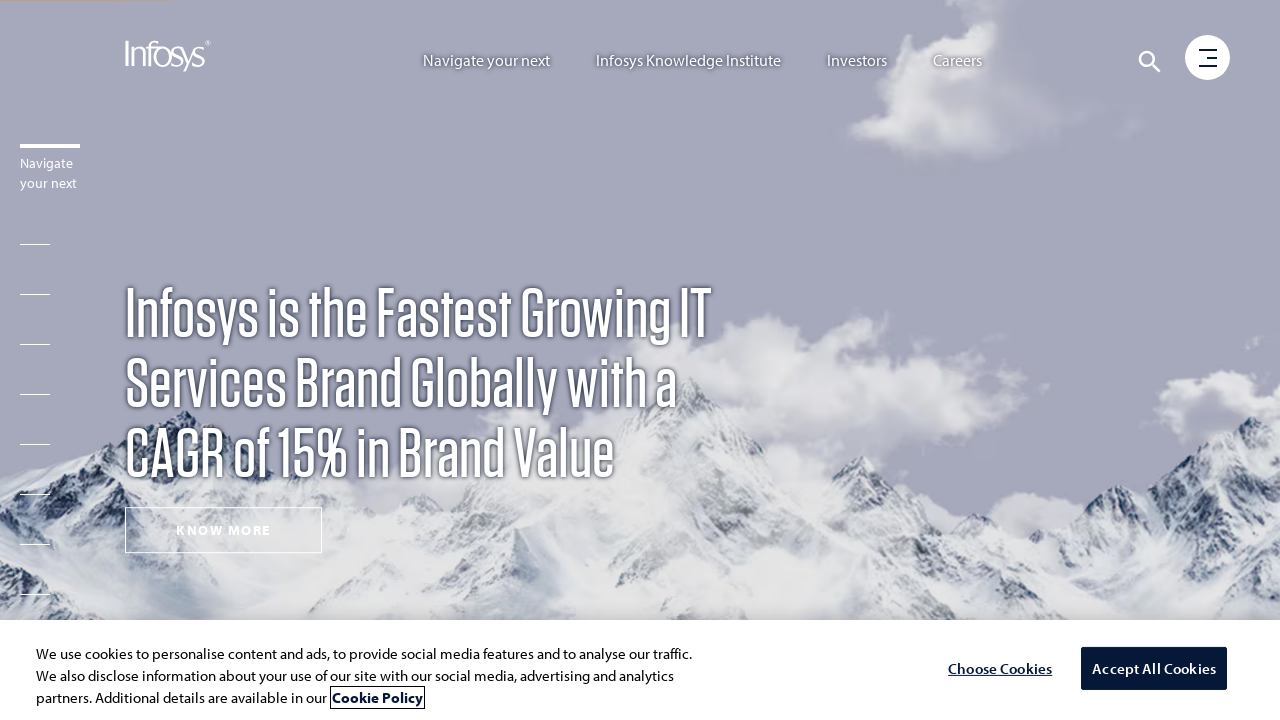